Simple test that navigates to TechPro Education website and maximizes the browser window to verify the page loads successfully

Starting URL: https://techproeducation.com

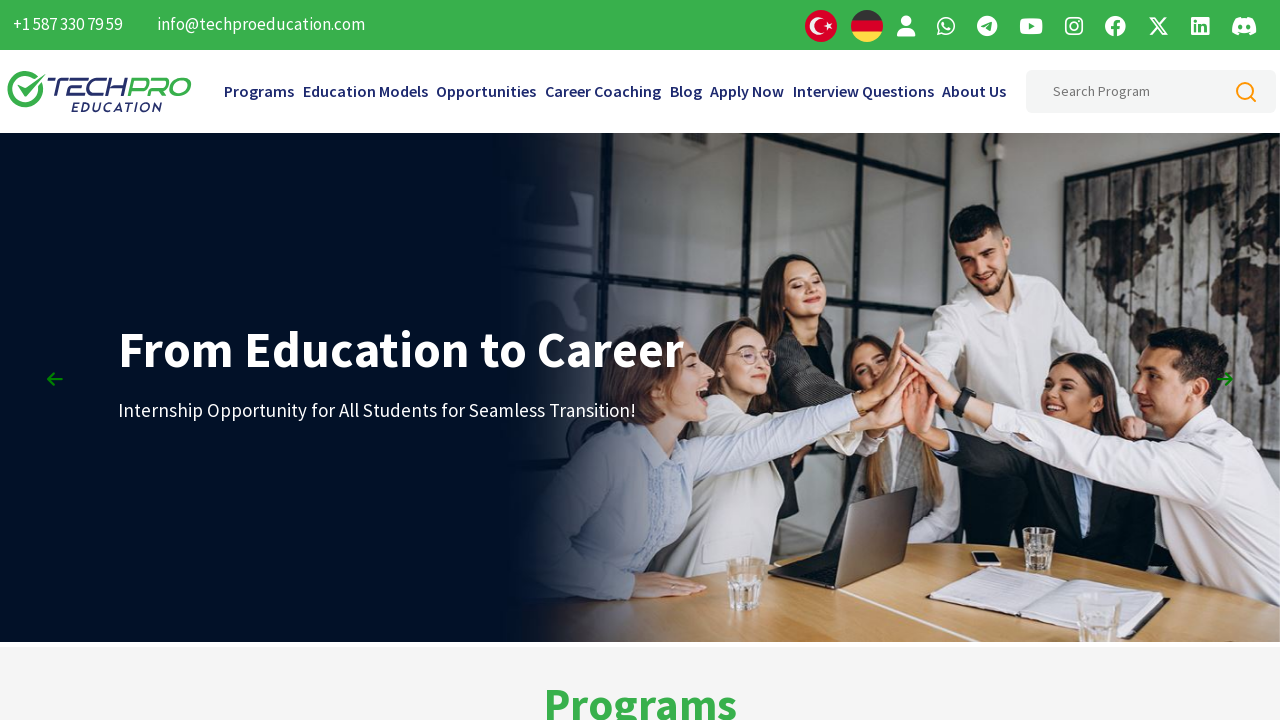

Set viewport size to 1920x1080 to simulate window maximize
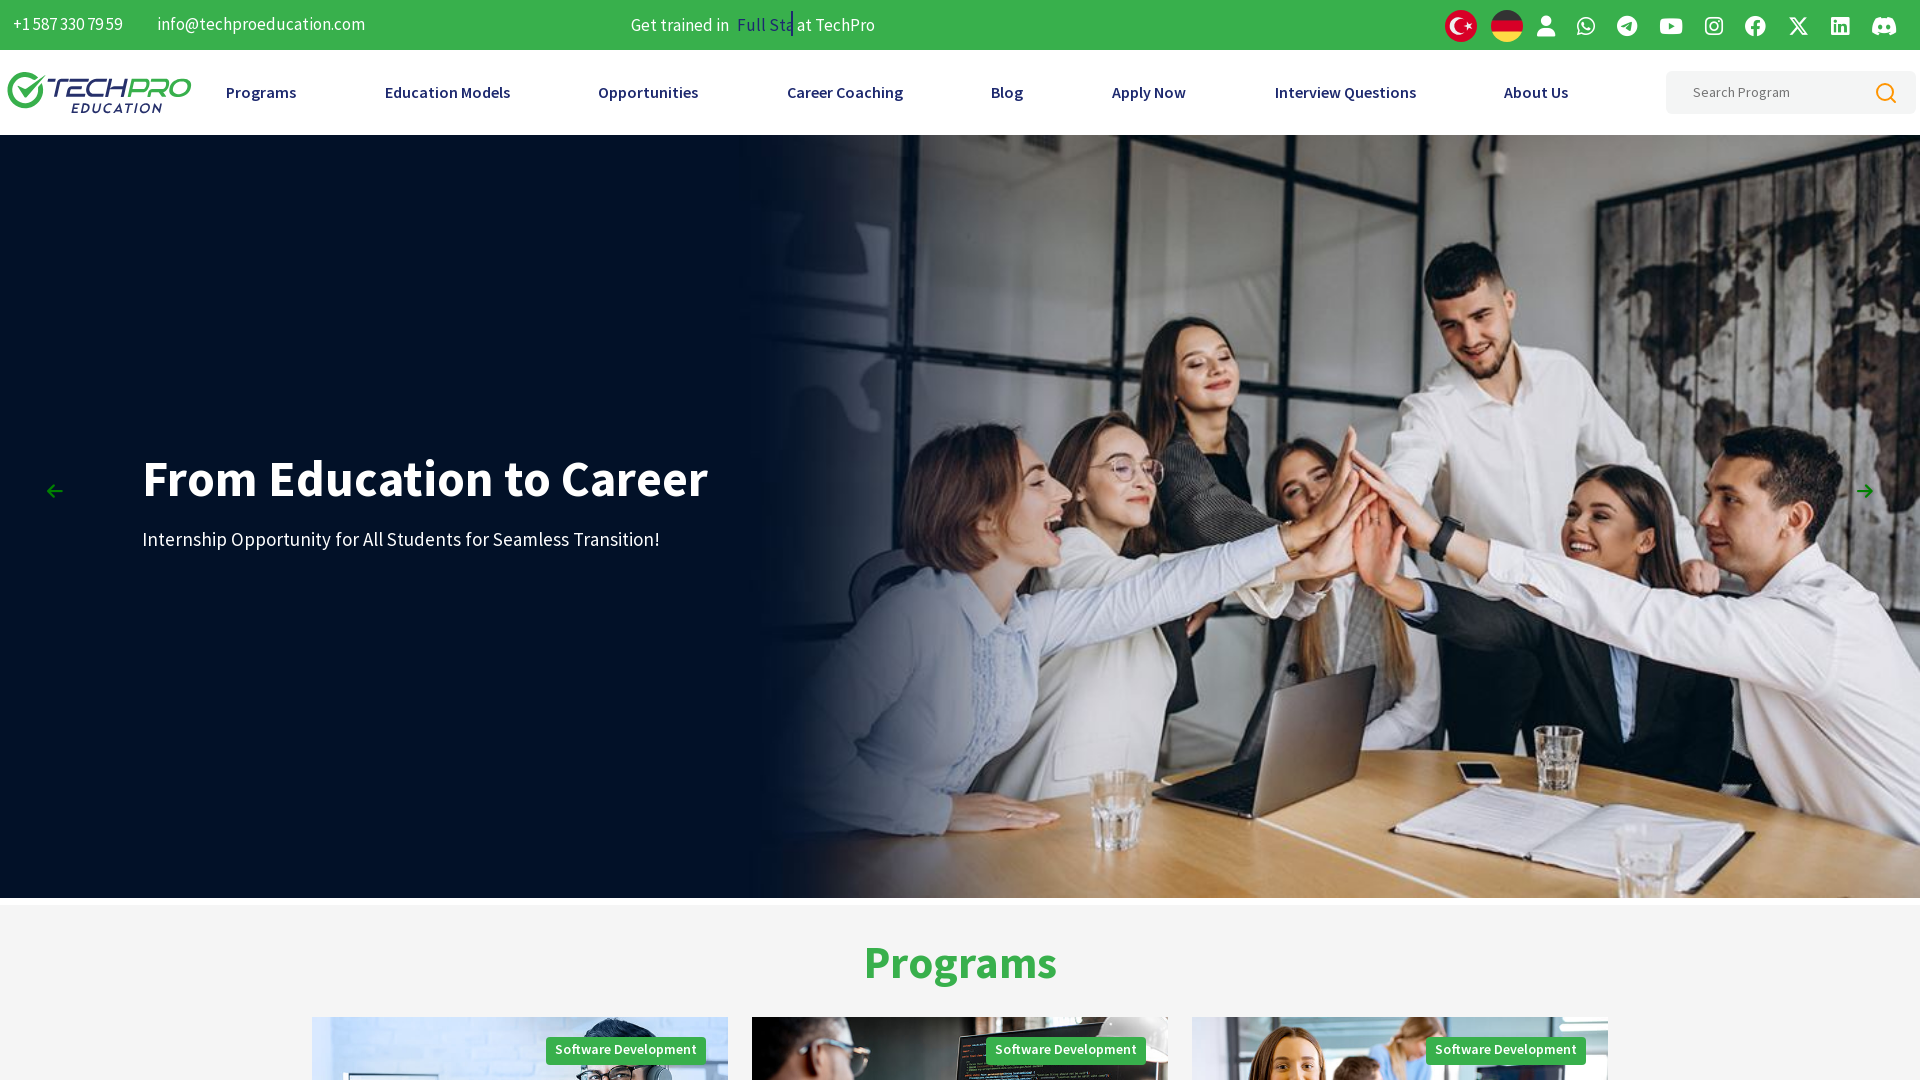

Waited for page to reach domcontentloaded state
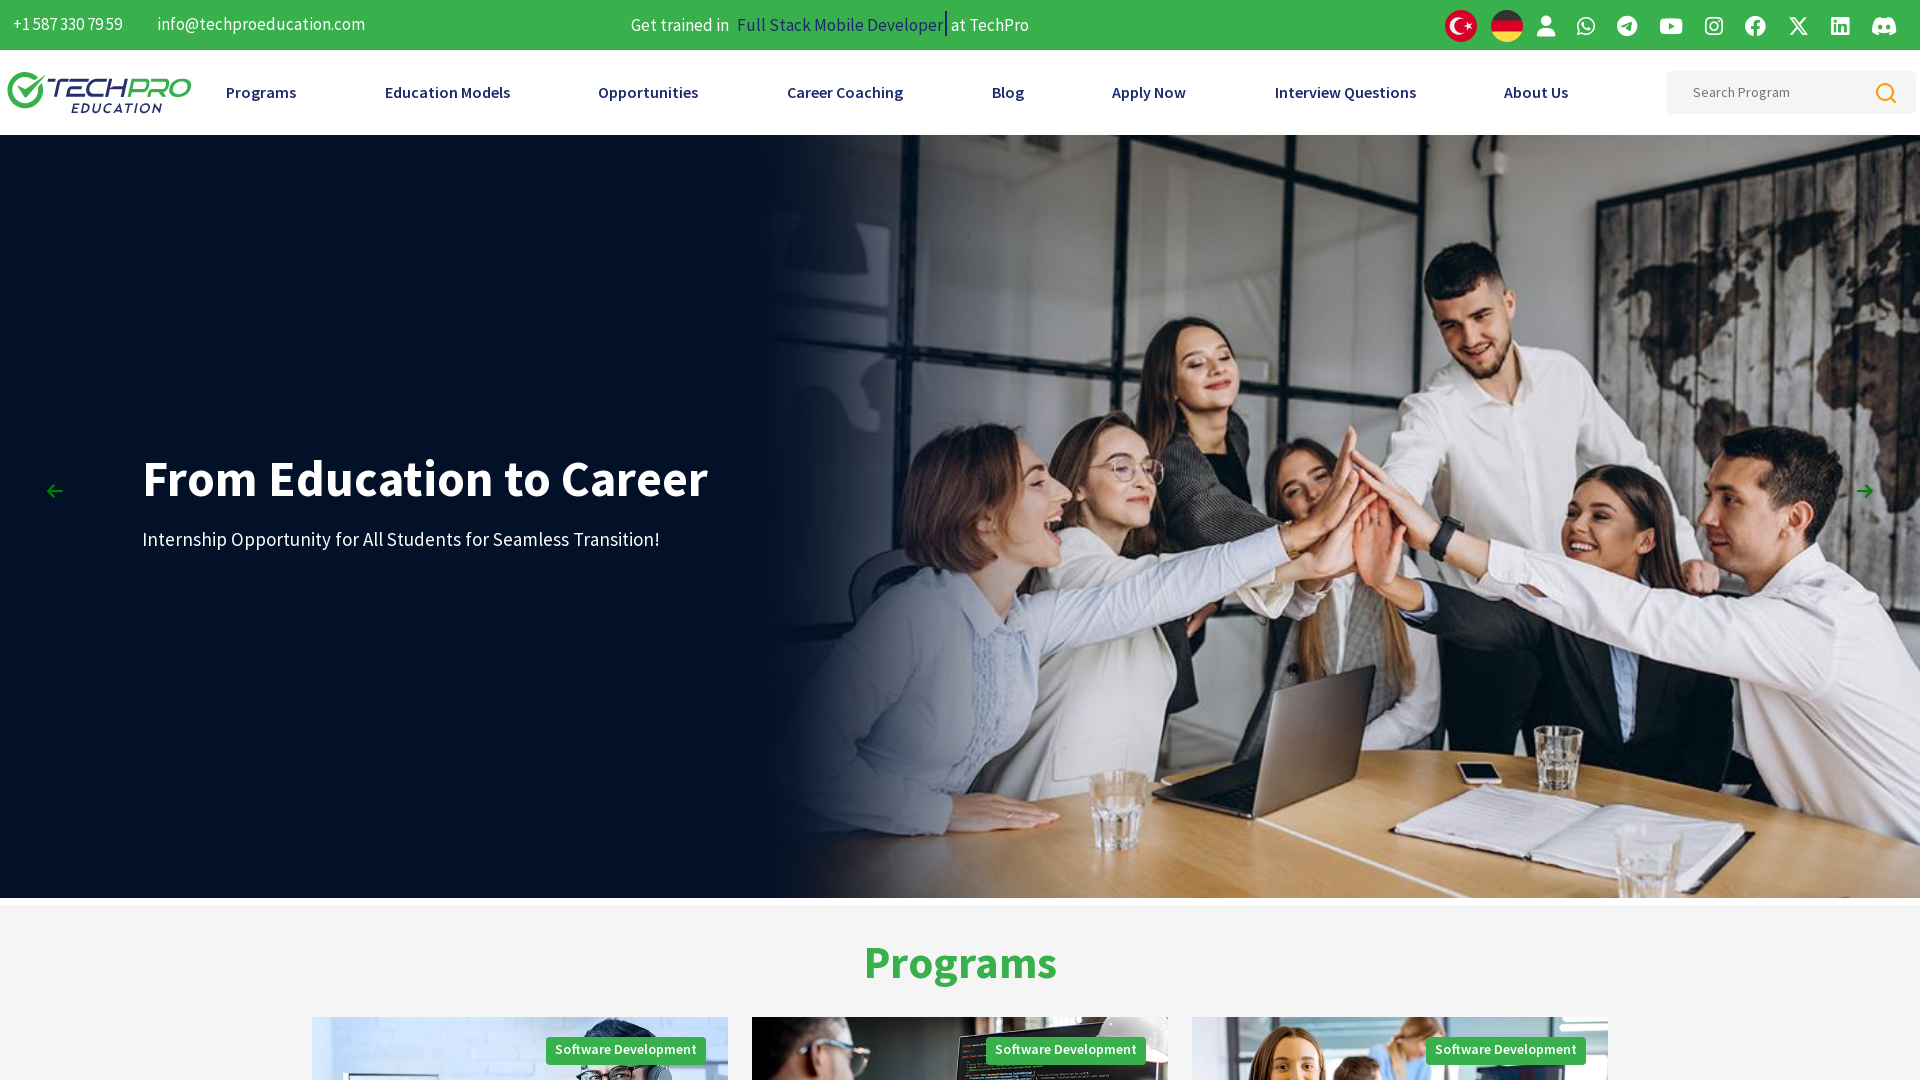

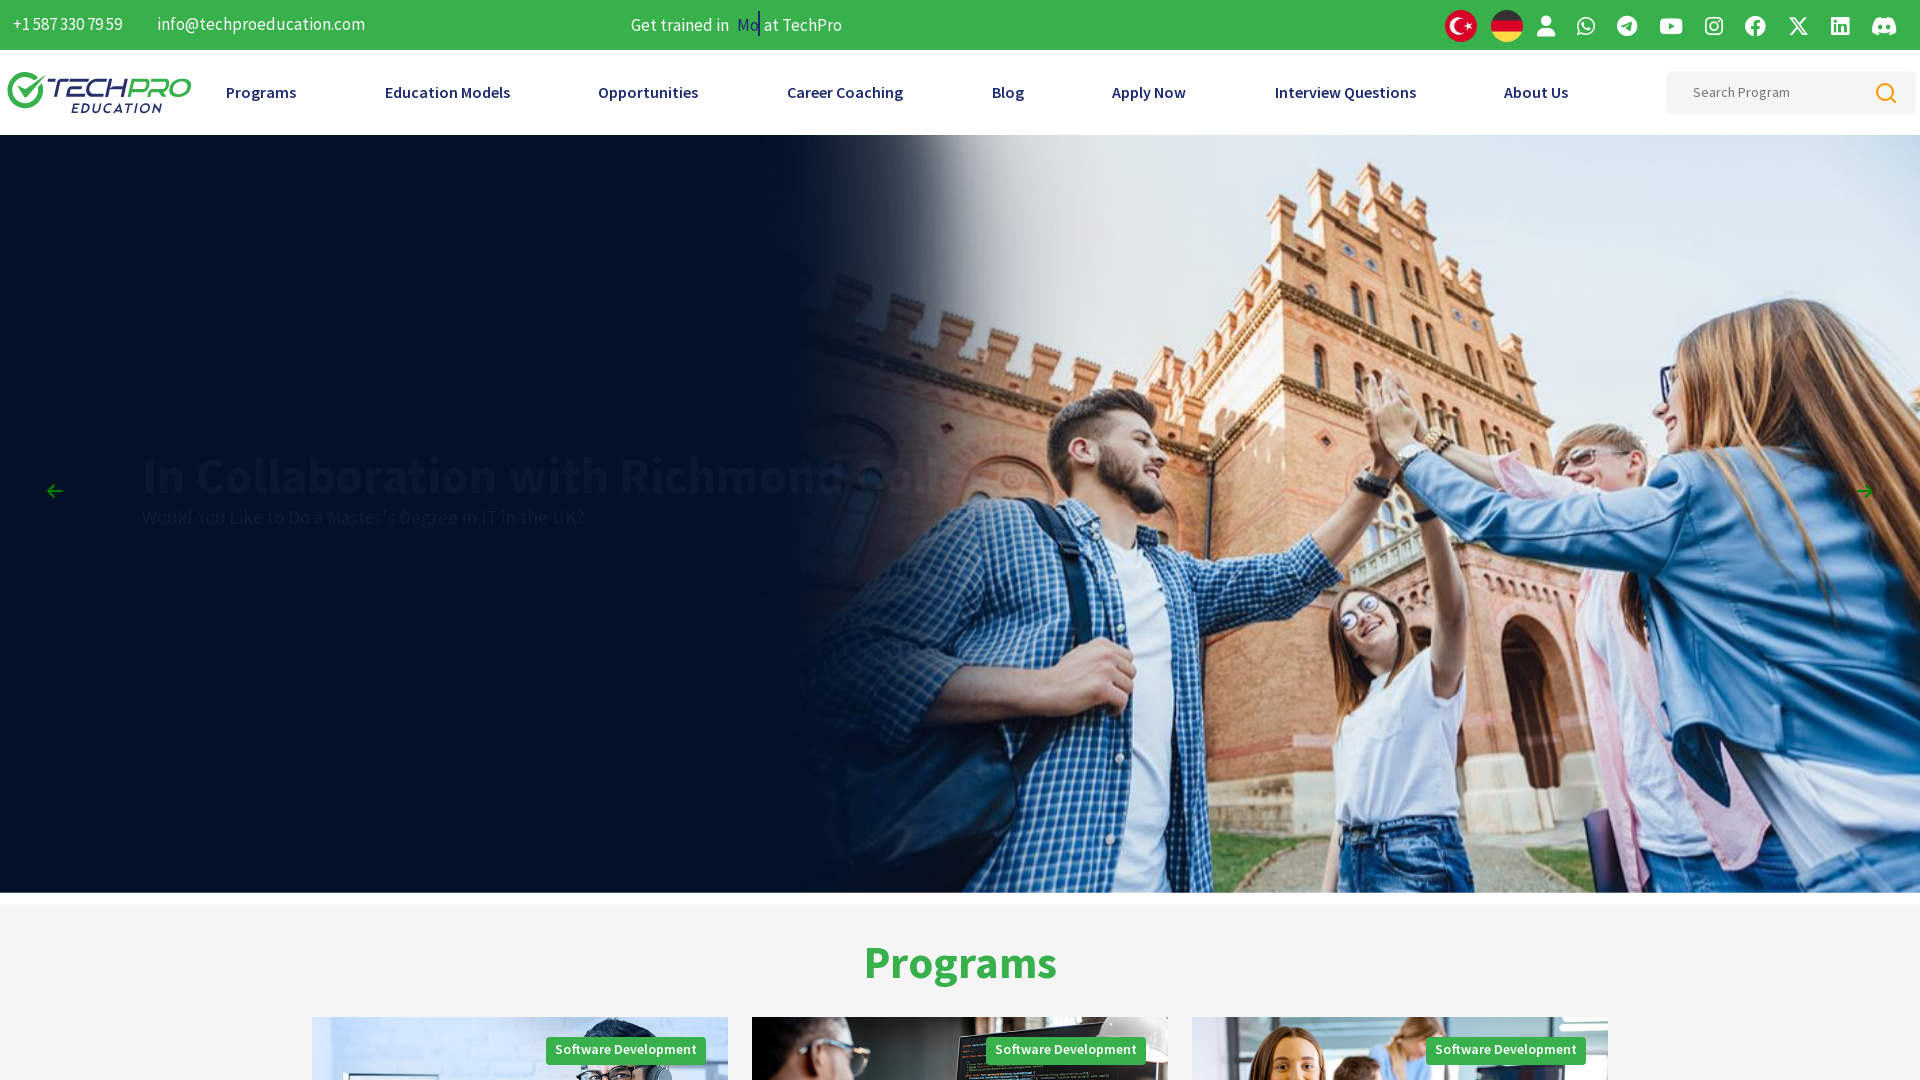